Tests that the search box input field is displayed on the landing page

Starting URL: https://www.tickertape.in/

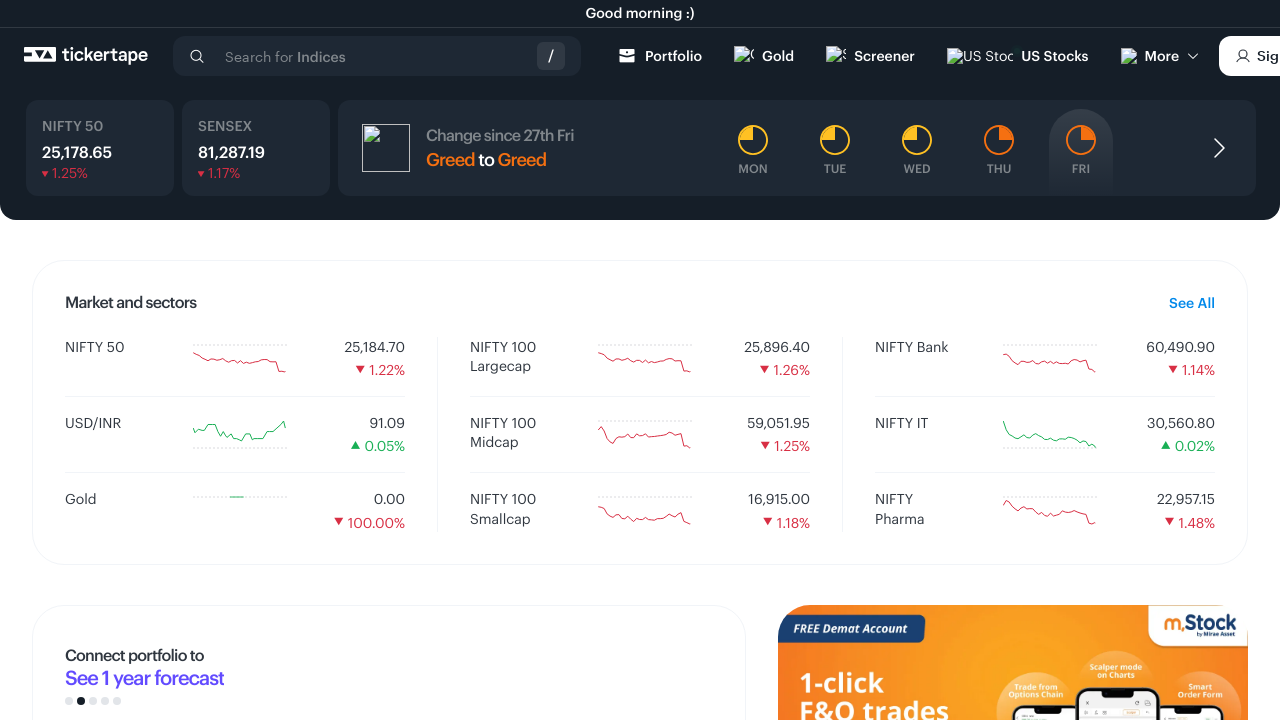

Search box input field is displayed on the landing page on i.icon-Close
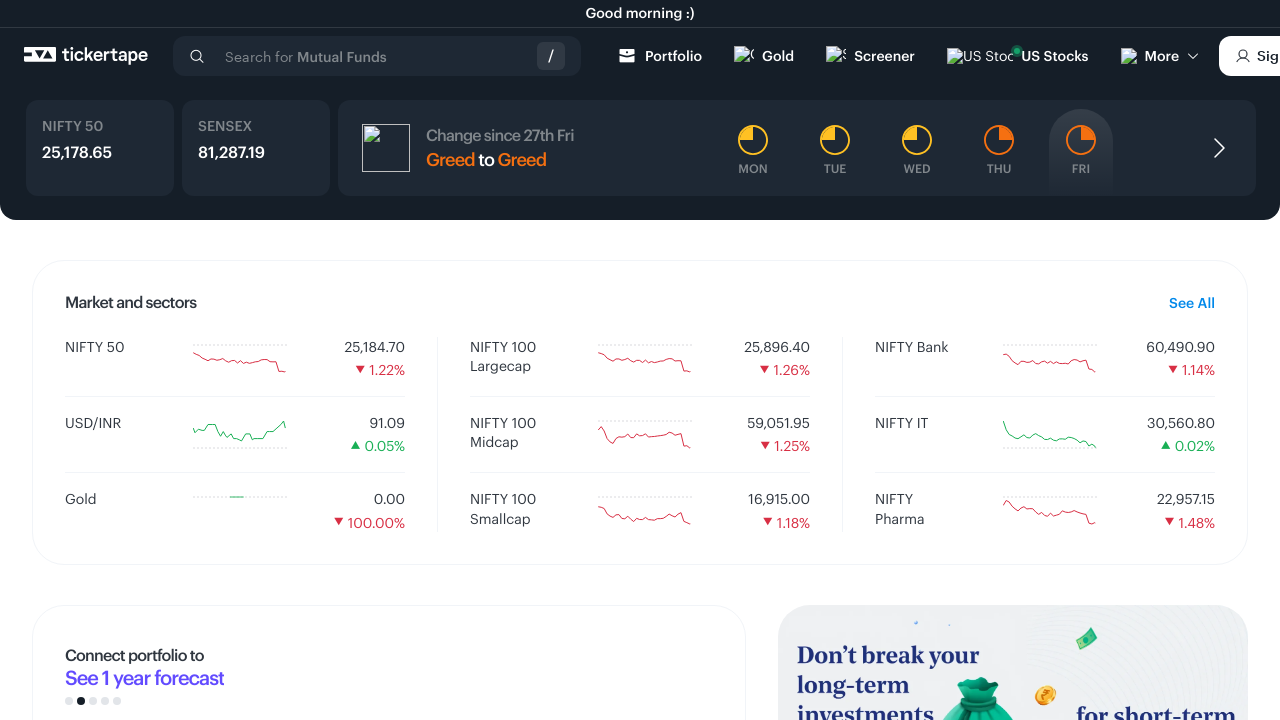

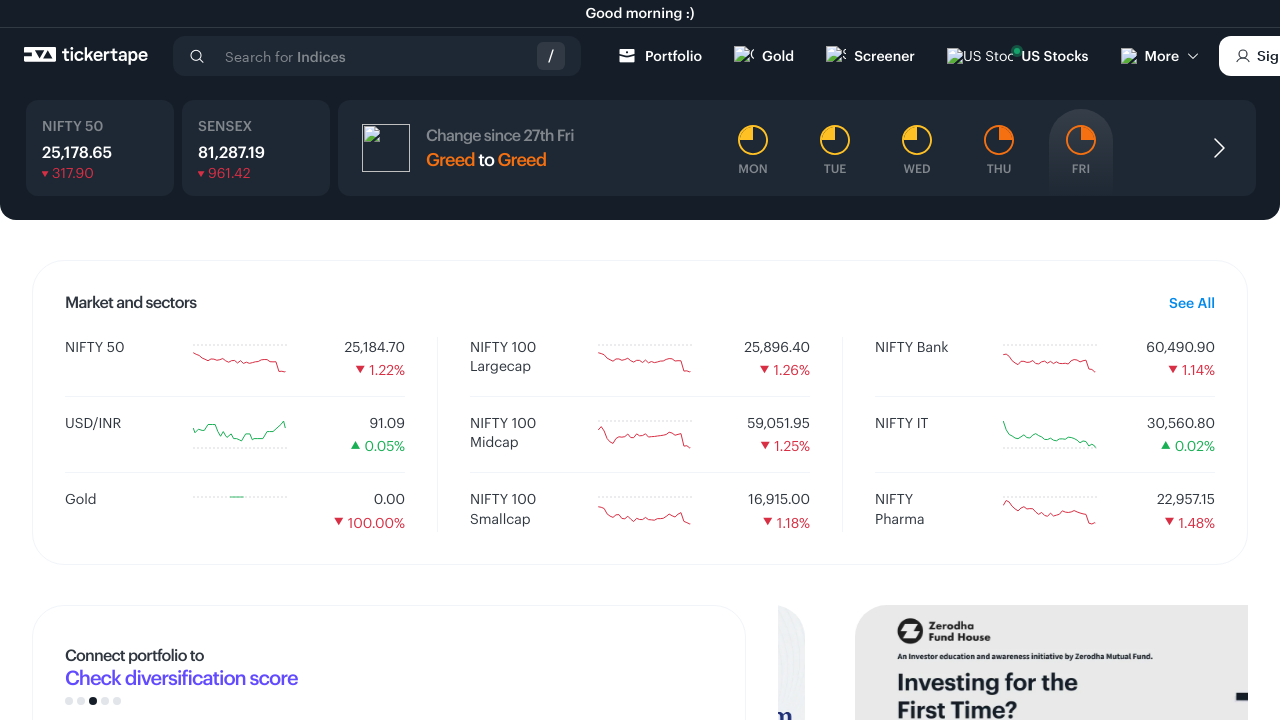